Opens the OTUS homepage and verifies the page loads successfully

Starting URL: https://otus.ru/

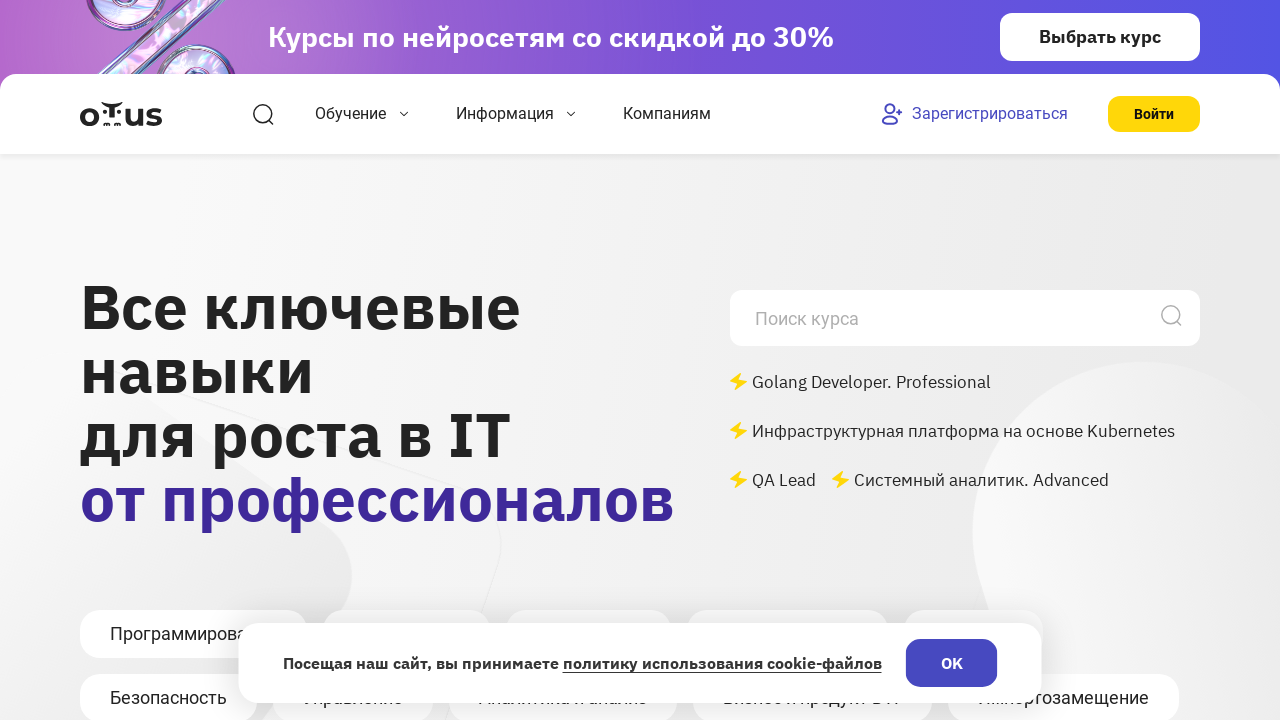

Waited for page DOM to fully load
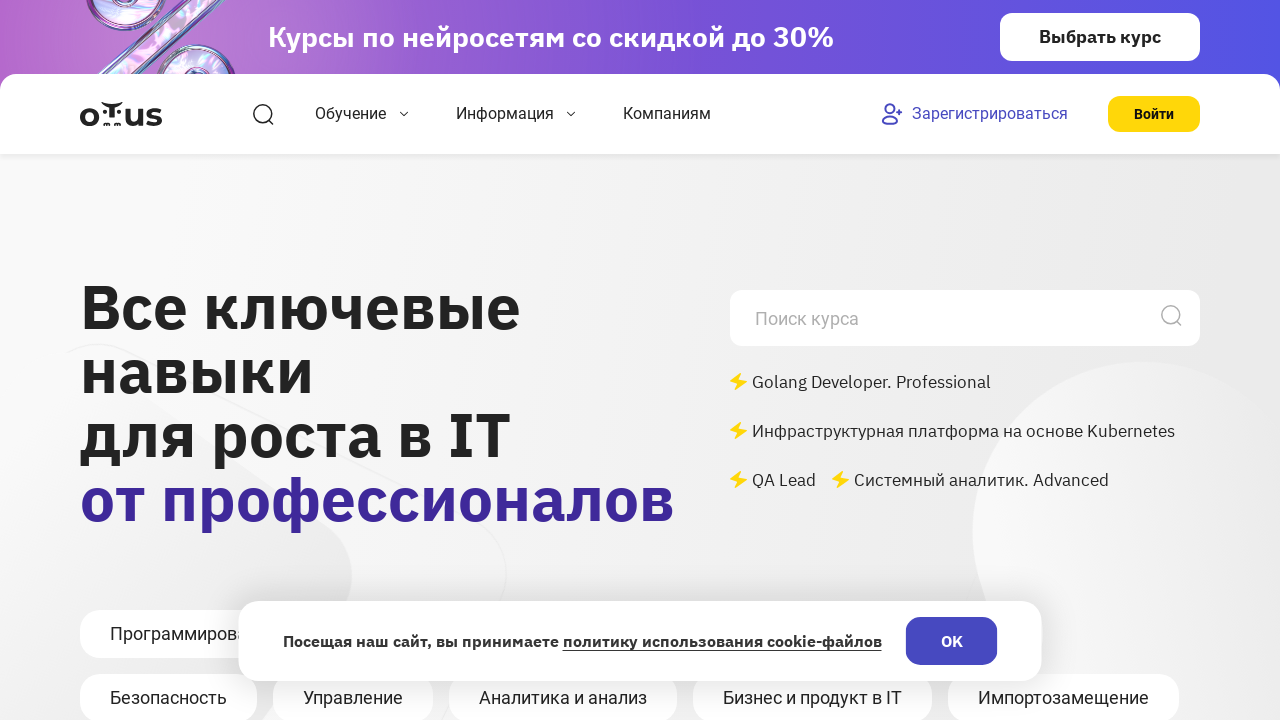

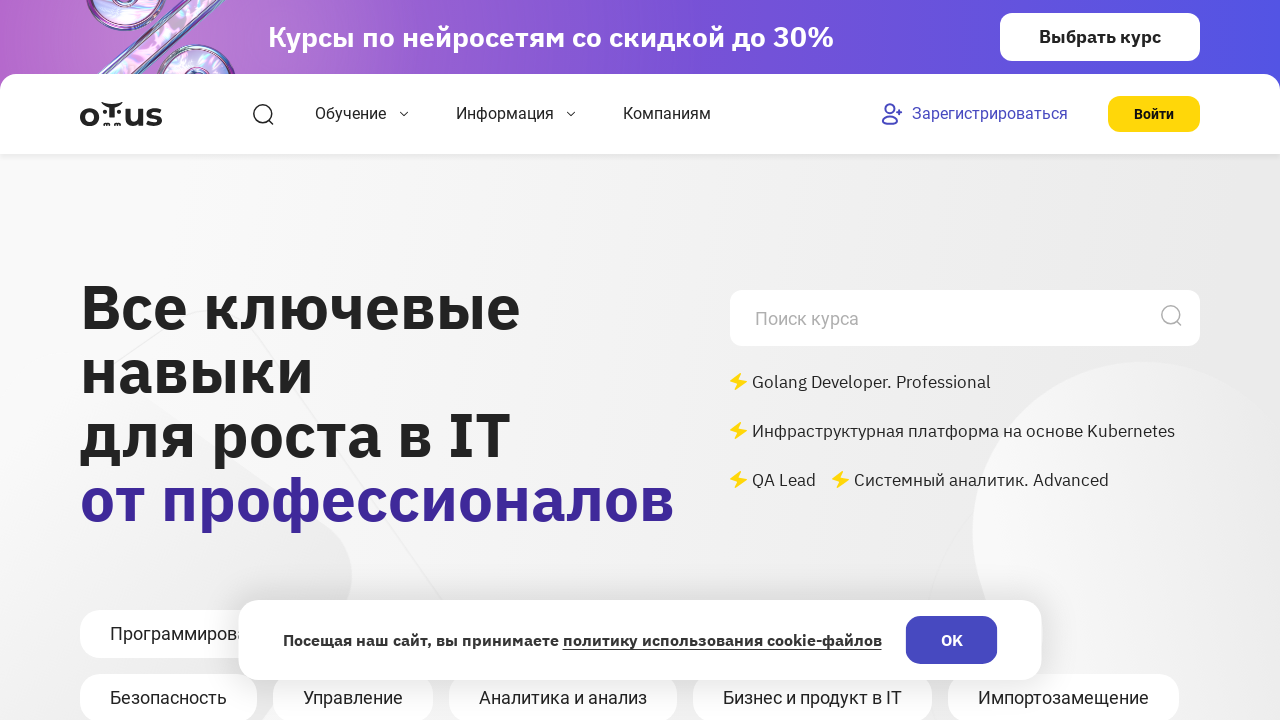